Tests accepting a regular JavaScript alert by clicking a button that triggers an alert and accepting it

Starting URL: https://practice.cydeo.com/javascript_alerts

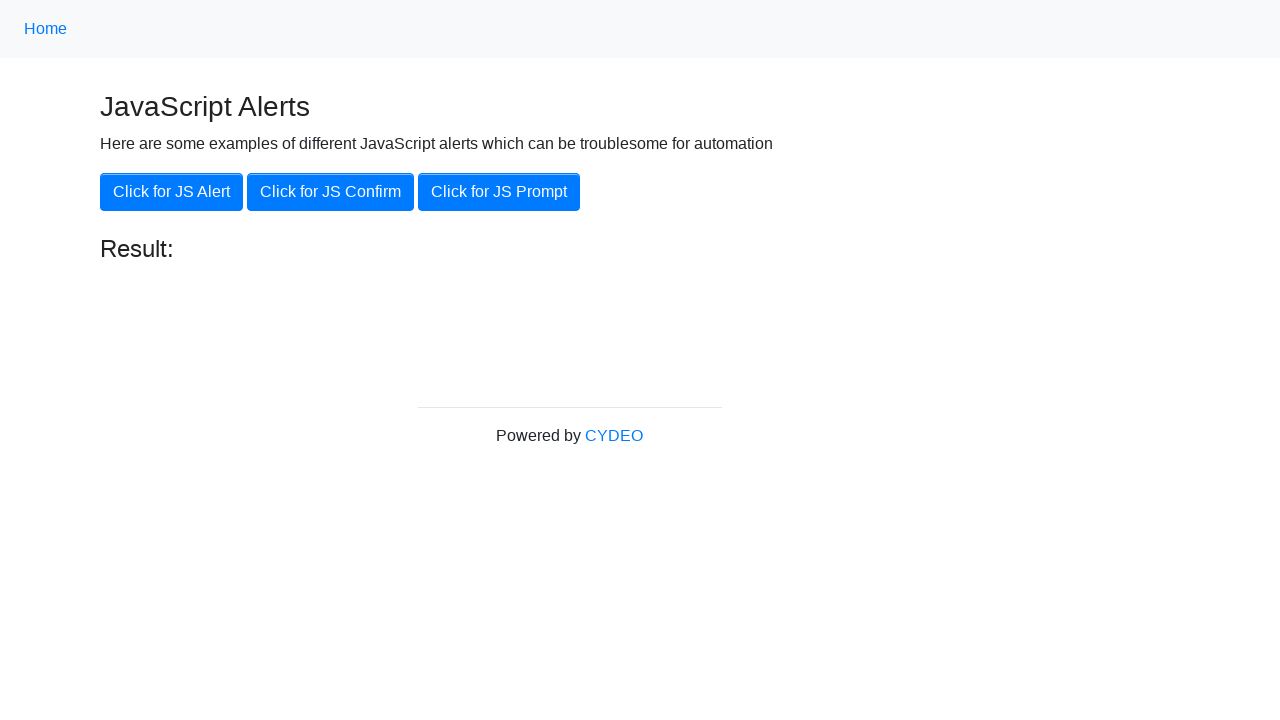

Set up dialog handler to accept alerts
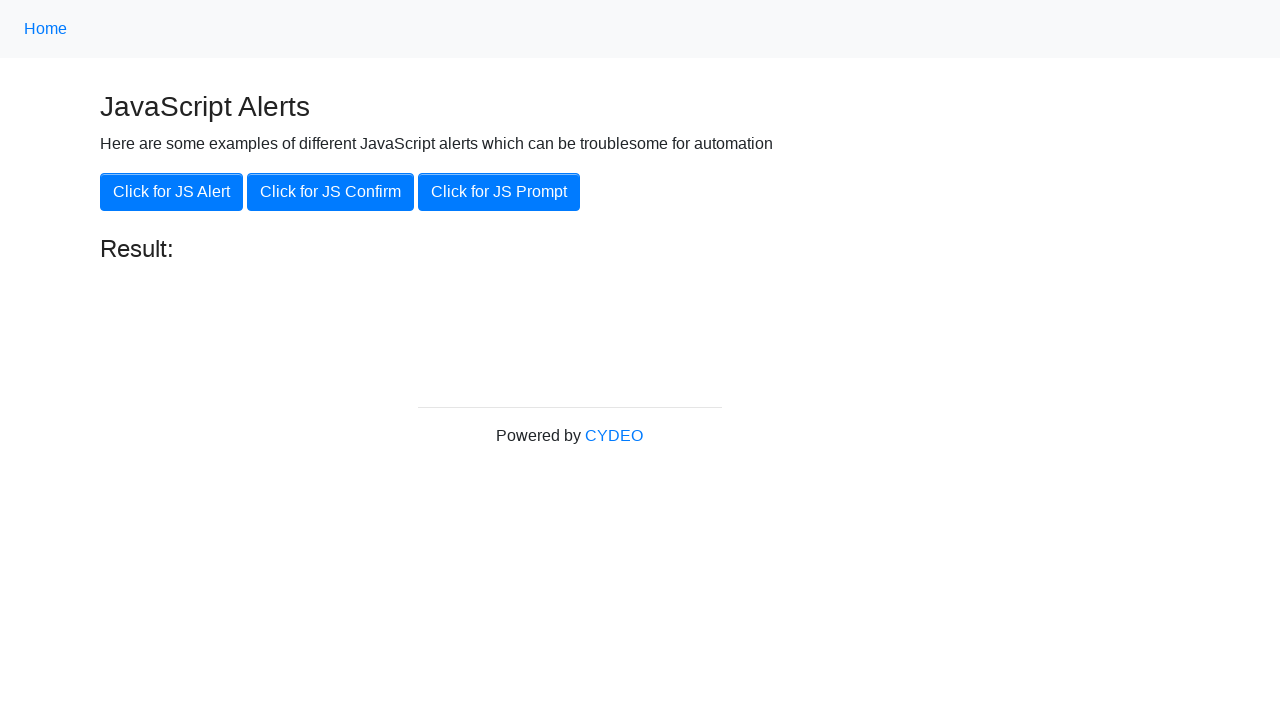

Clicked button to trigger JavaScript alert at (172, 192) on text=Click for JS Alert
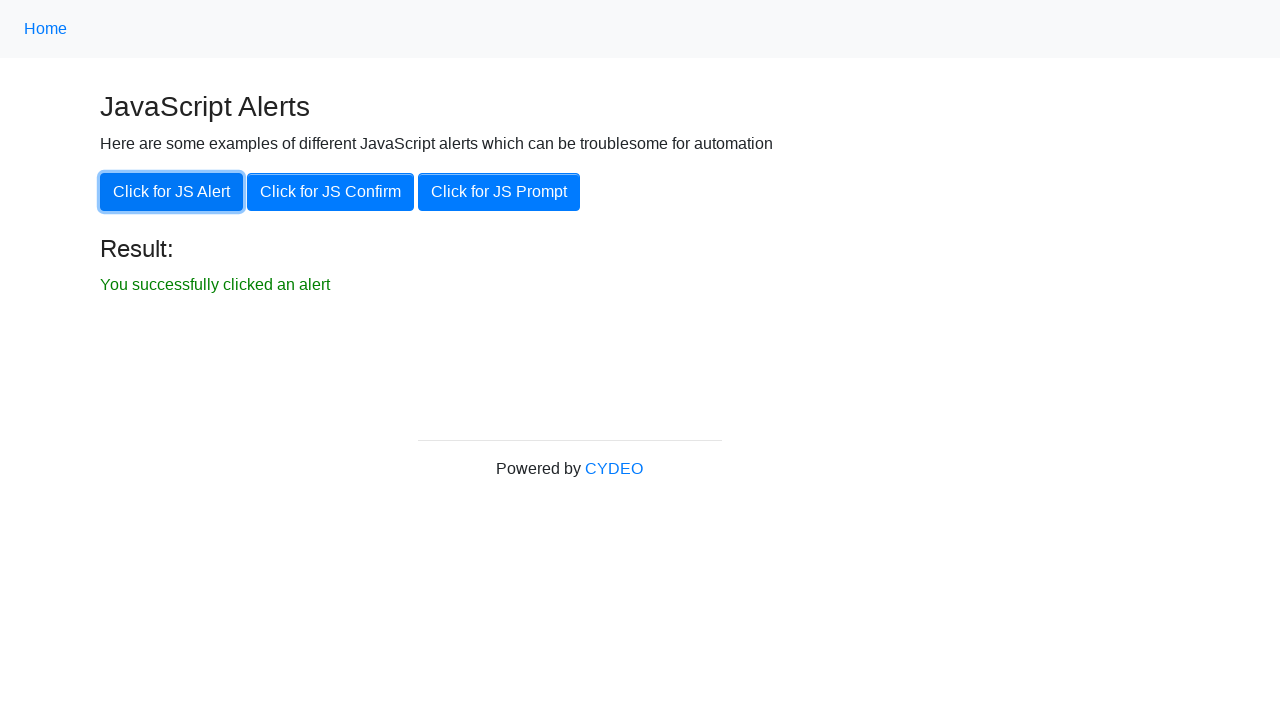

Alert was accepted and result message appeared
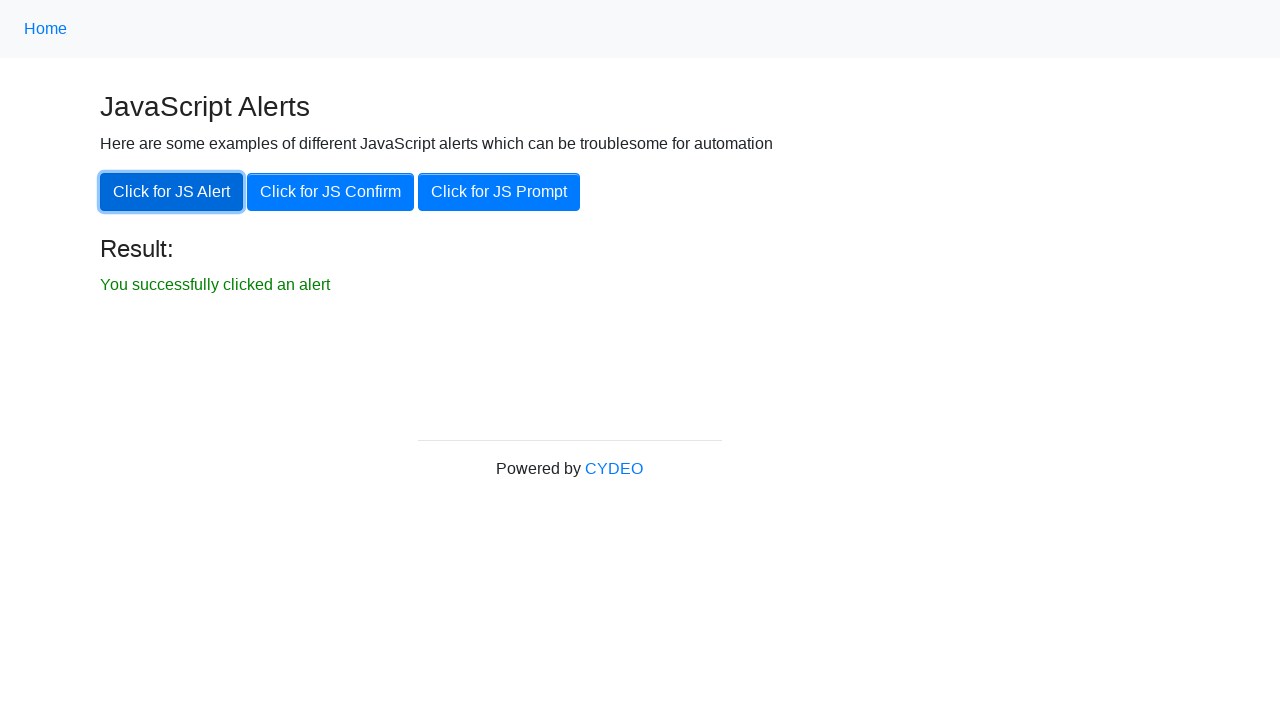

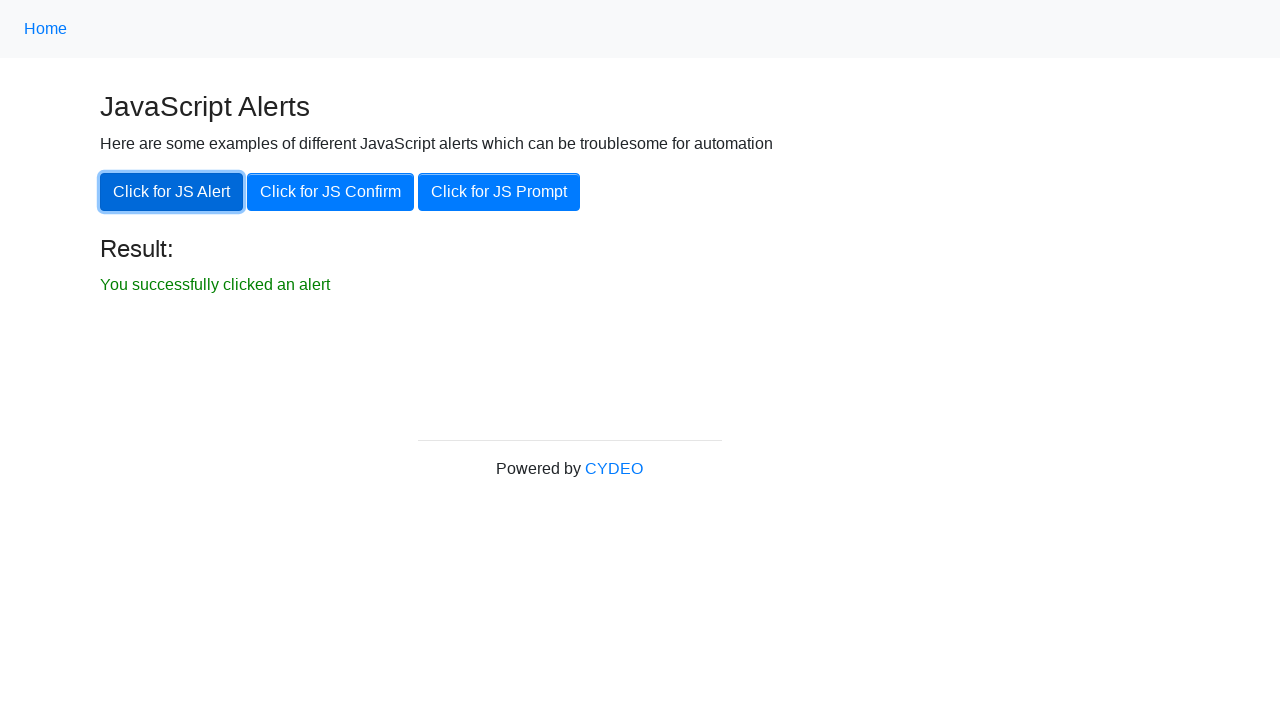